Tests the search functionality on HoYoWiki by searching for a character named "Arlecchino" and verifying the search results

Starting URL: https://wiki.hoyolab.com

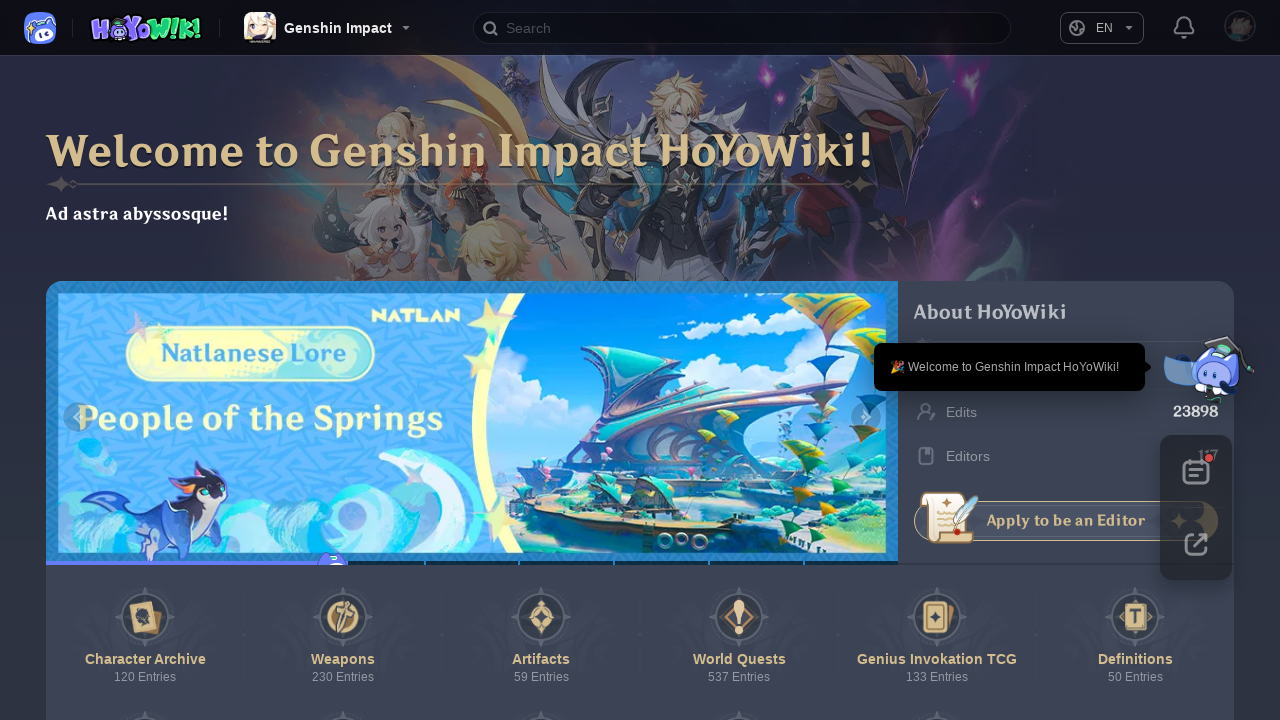

Filled search bar with 'Arlecchino' on xpath=/html/body/div[1]/div/main/main/nav/div[1]/div[2]/div/input
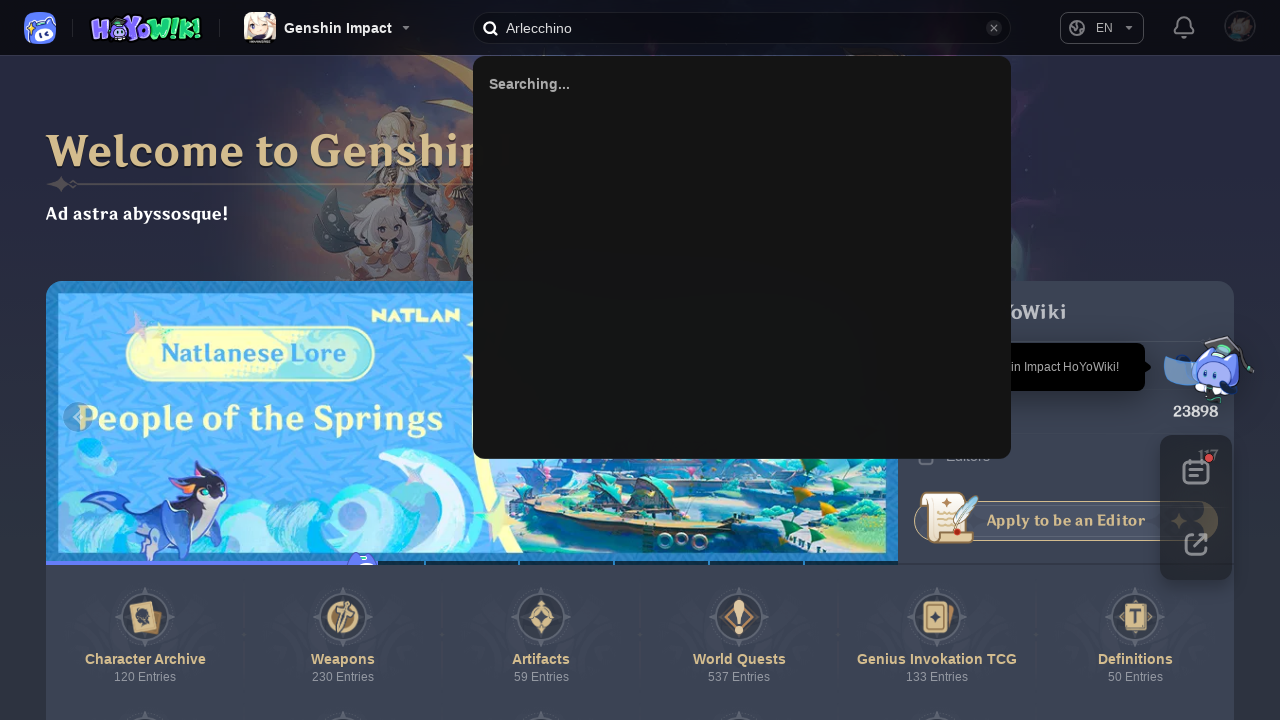

Clicked search bar to trigger search at (746, 28) on xpath=/html/body/div[1]/div/main/main/nav/div[1]/div[2]/div/input
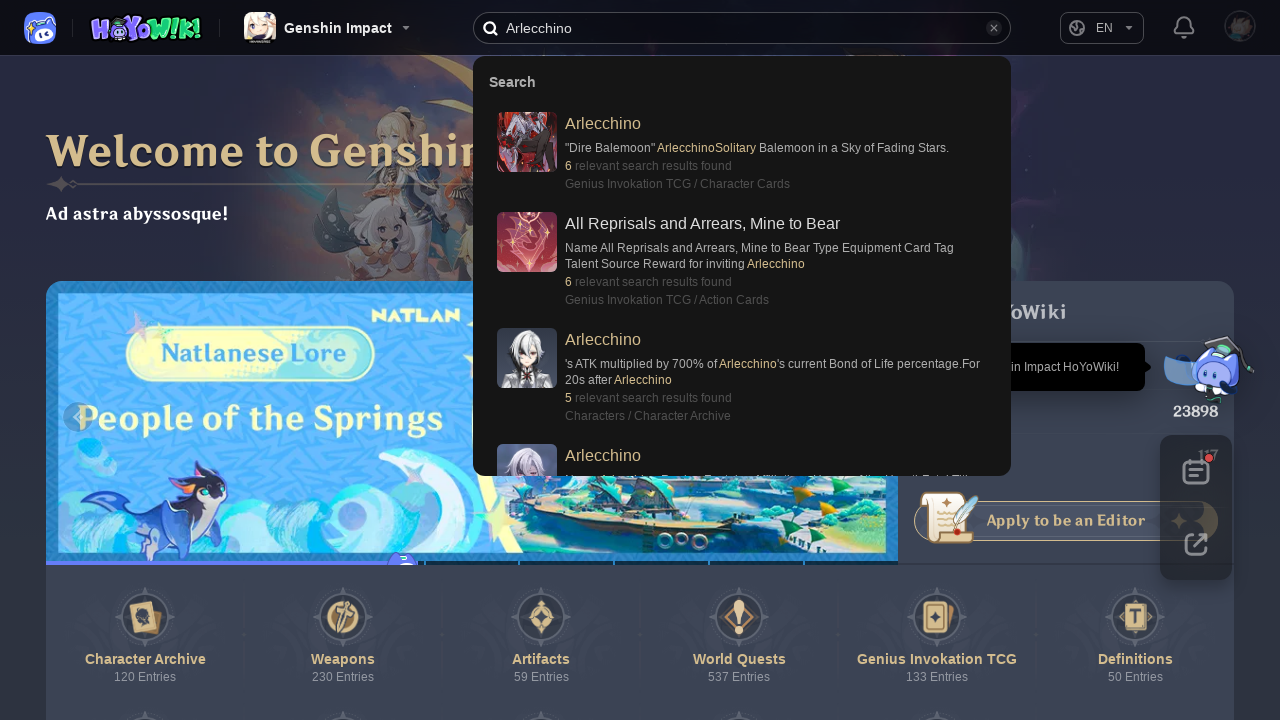

Waited 5 seconds for search results to appear
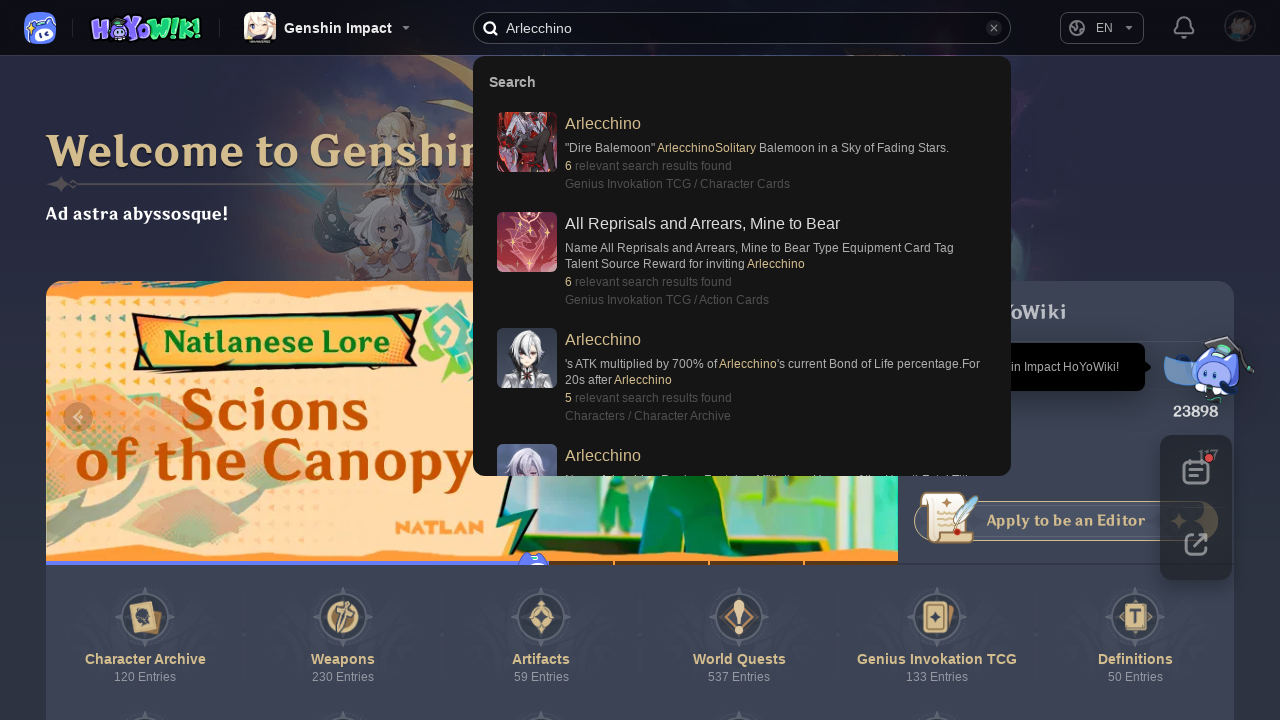

Located character element in search results
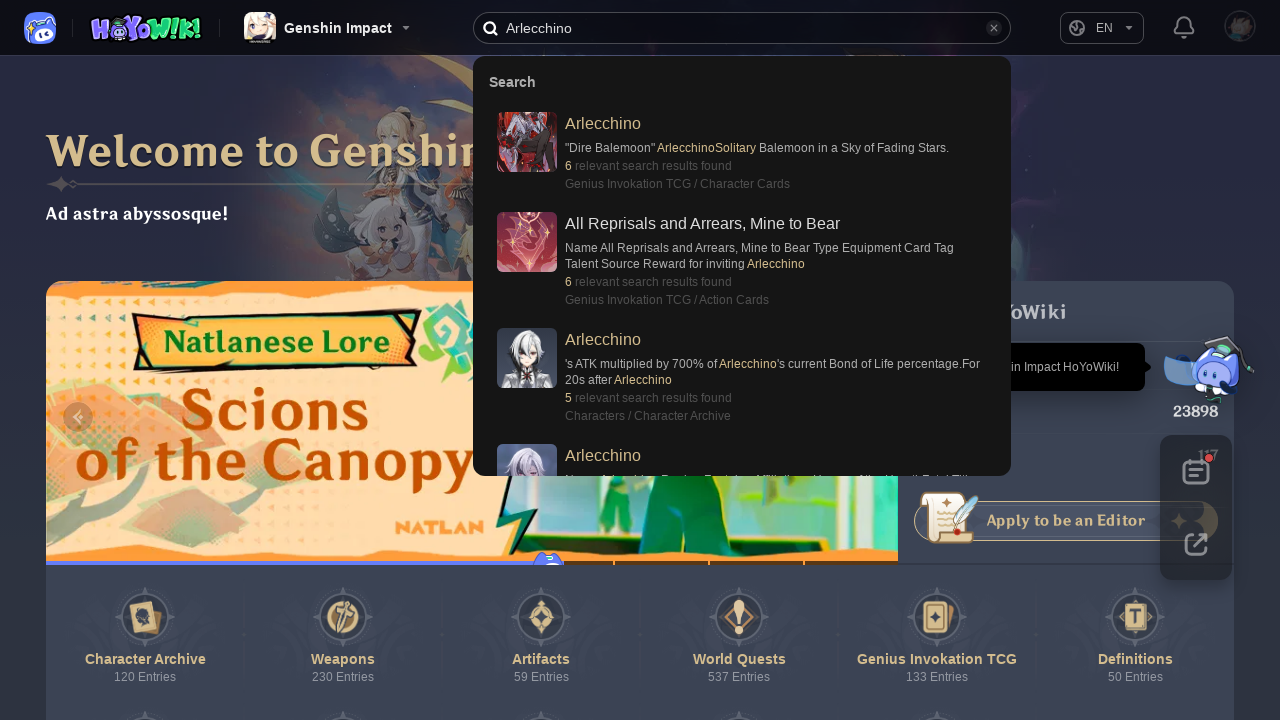

Verified character name 'Arlecchino' appears in search results
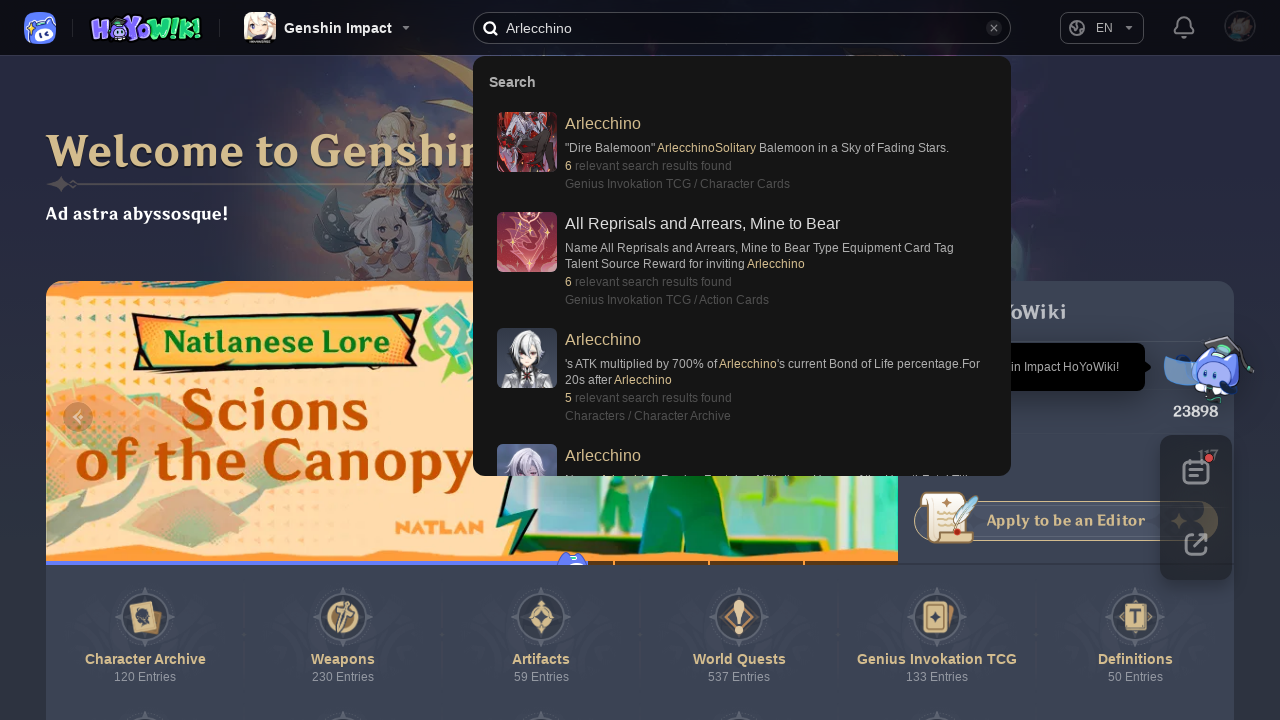

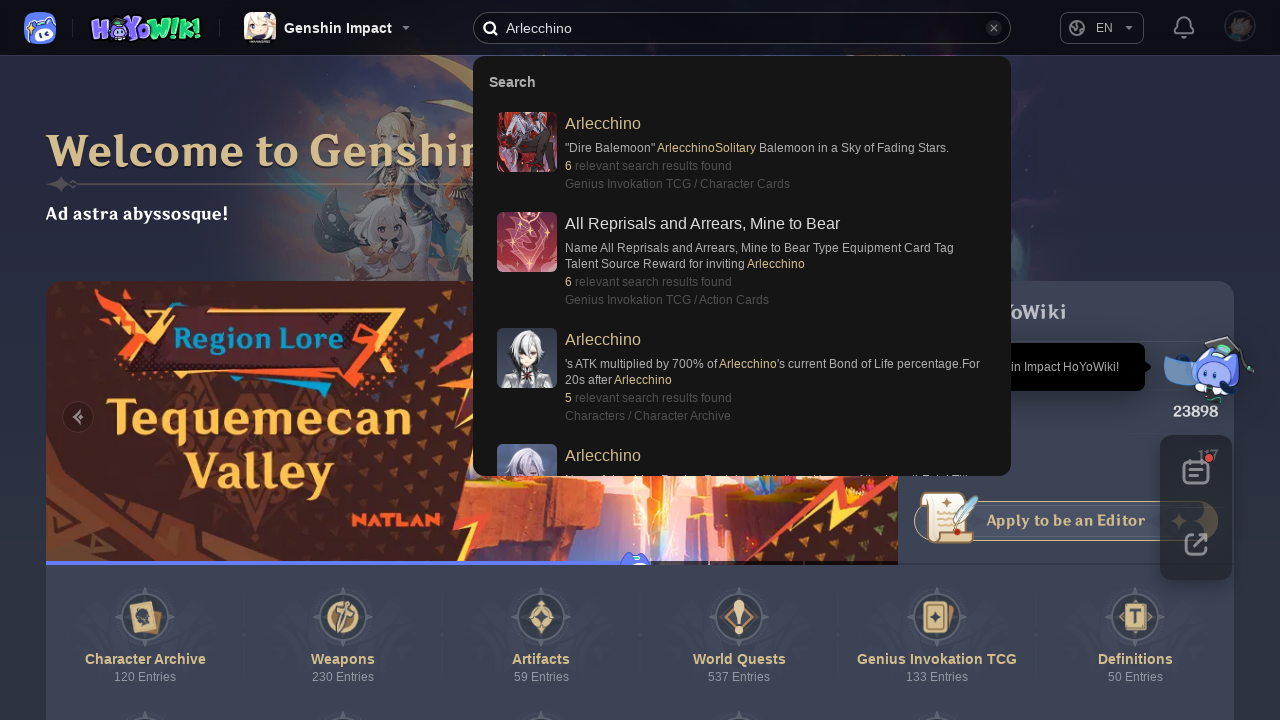